Tests XPath contains() function by finding username and password fields using partial attribute matching

Starting URL: https://www.saucedemo.com

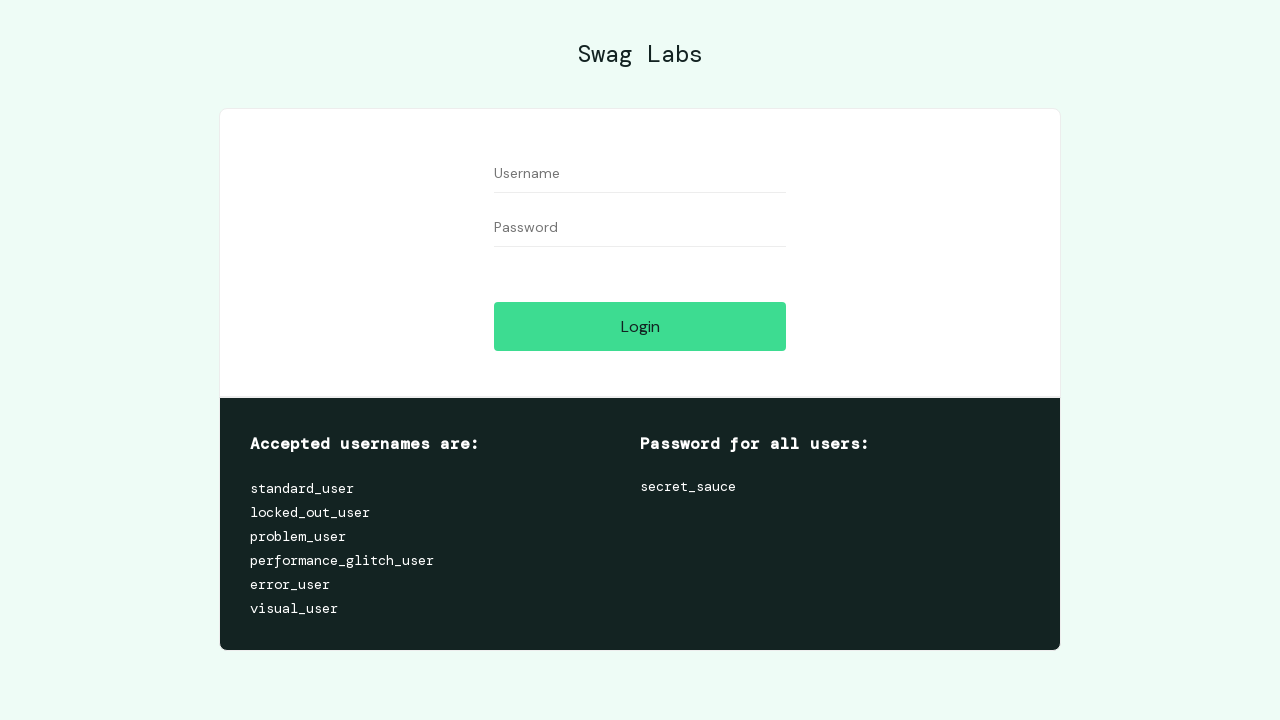

Filled username field using XPath contains() for partial name matching on //input[contains(@name, 'user')]
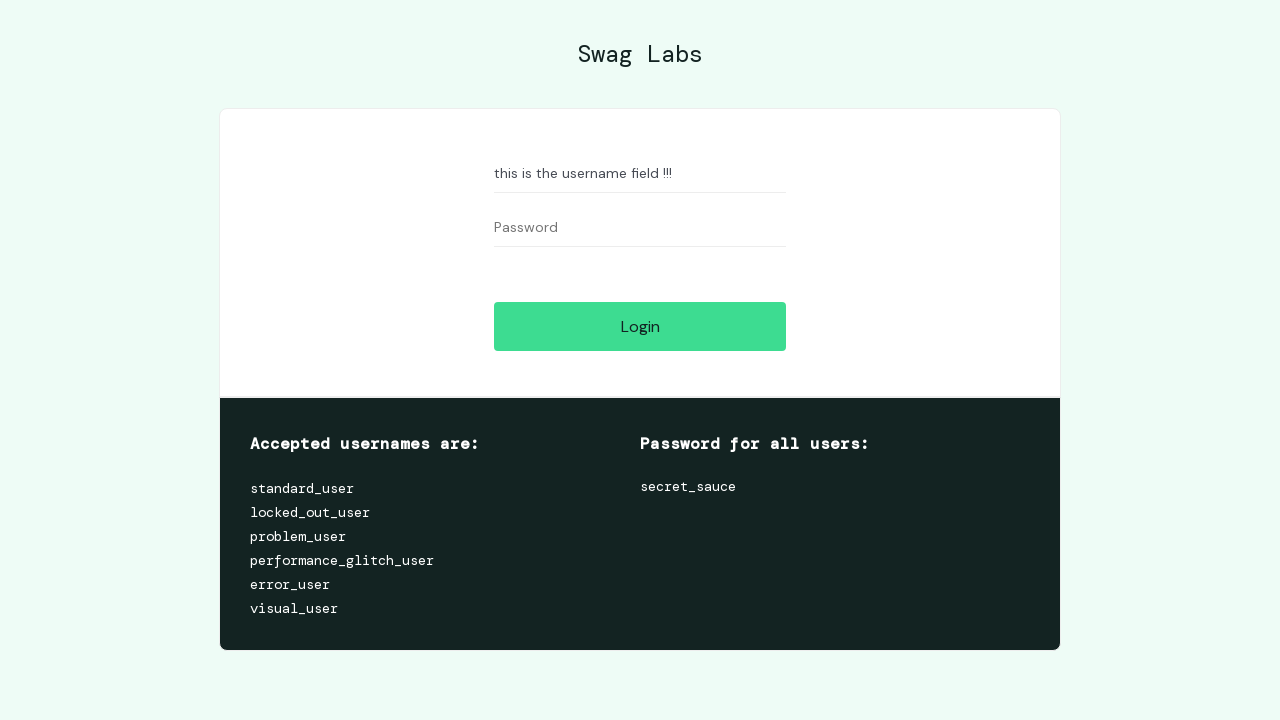

Filled password field using XPath contains() for partial name matching on //input[contains(@name, 'pass')]
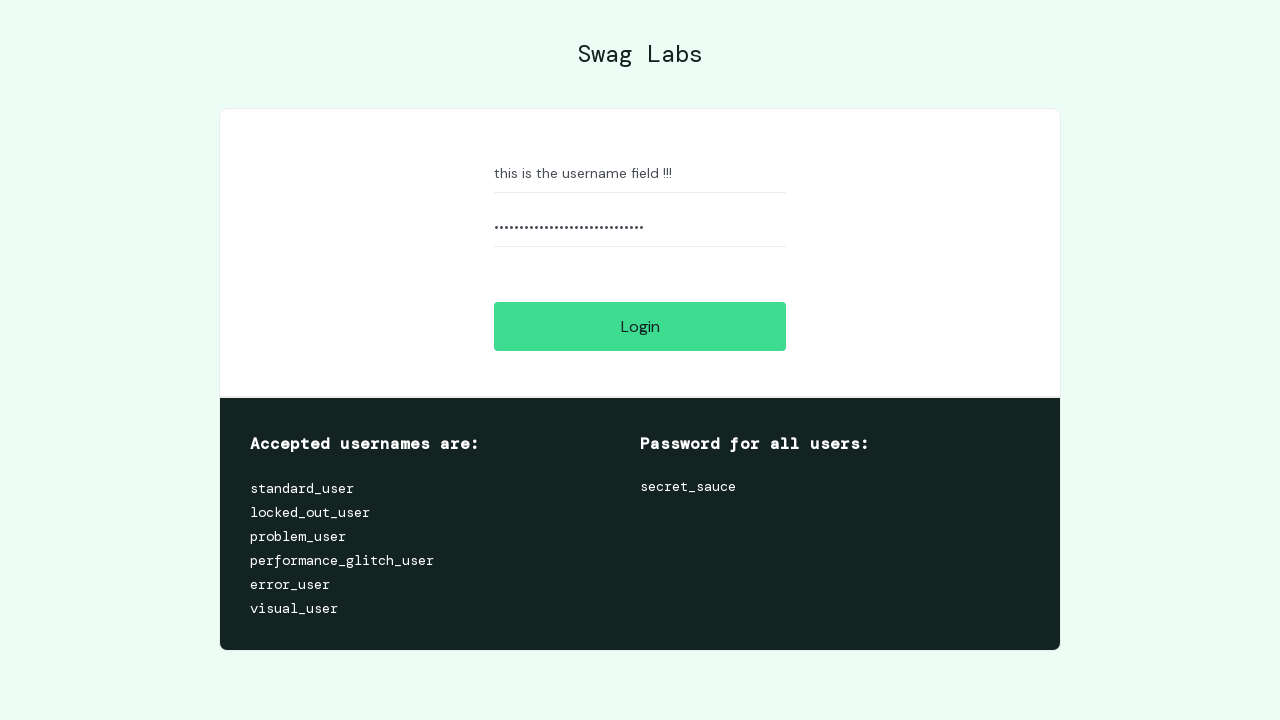

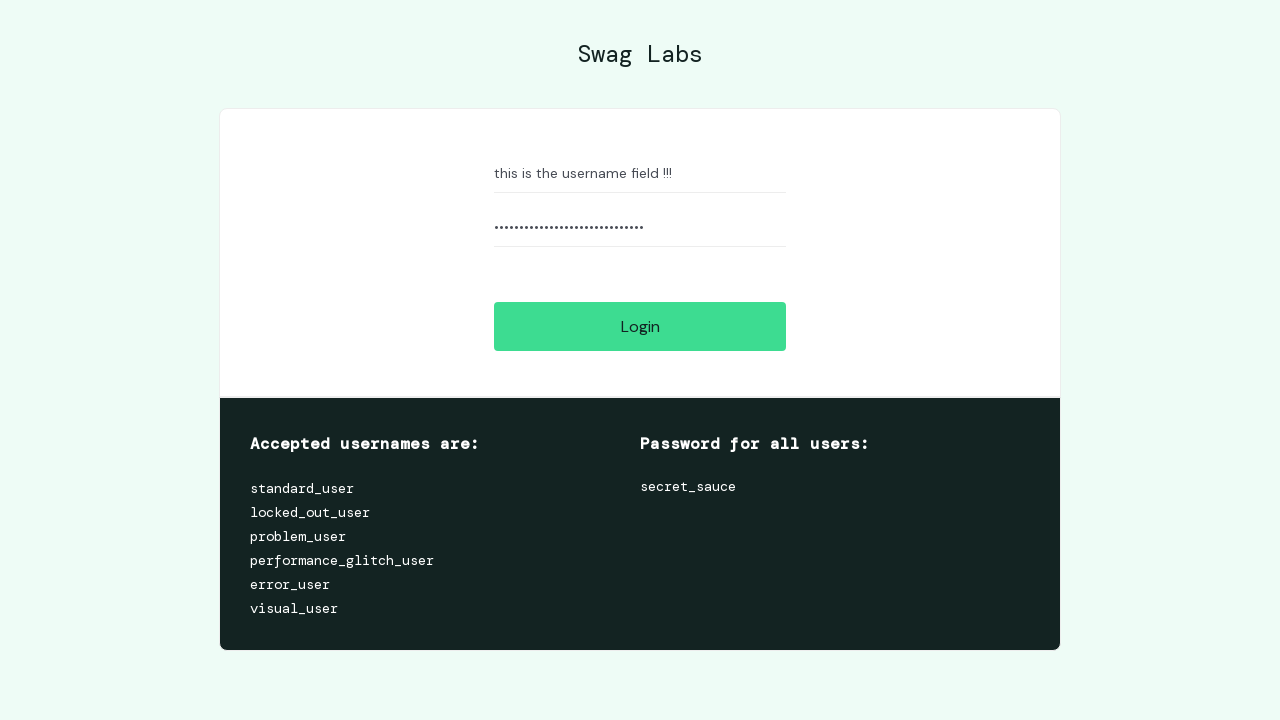